Tests radio button functionality by selecting the red color option and the football sport option, then verifying both are selected

Starting URL: https://testcenter.techproeducation.com/index.php?page=radio-buttons

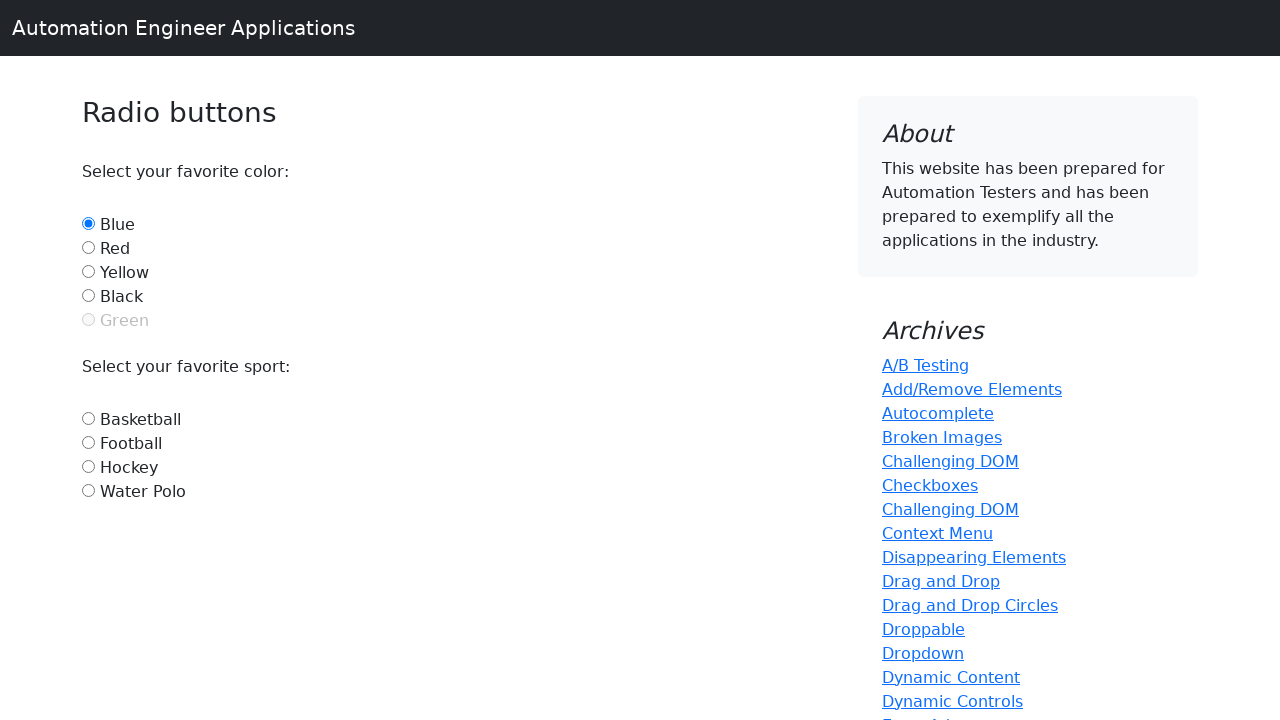

Clicked red color radio button at (88, 247) on #red
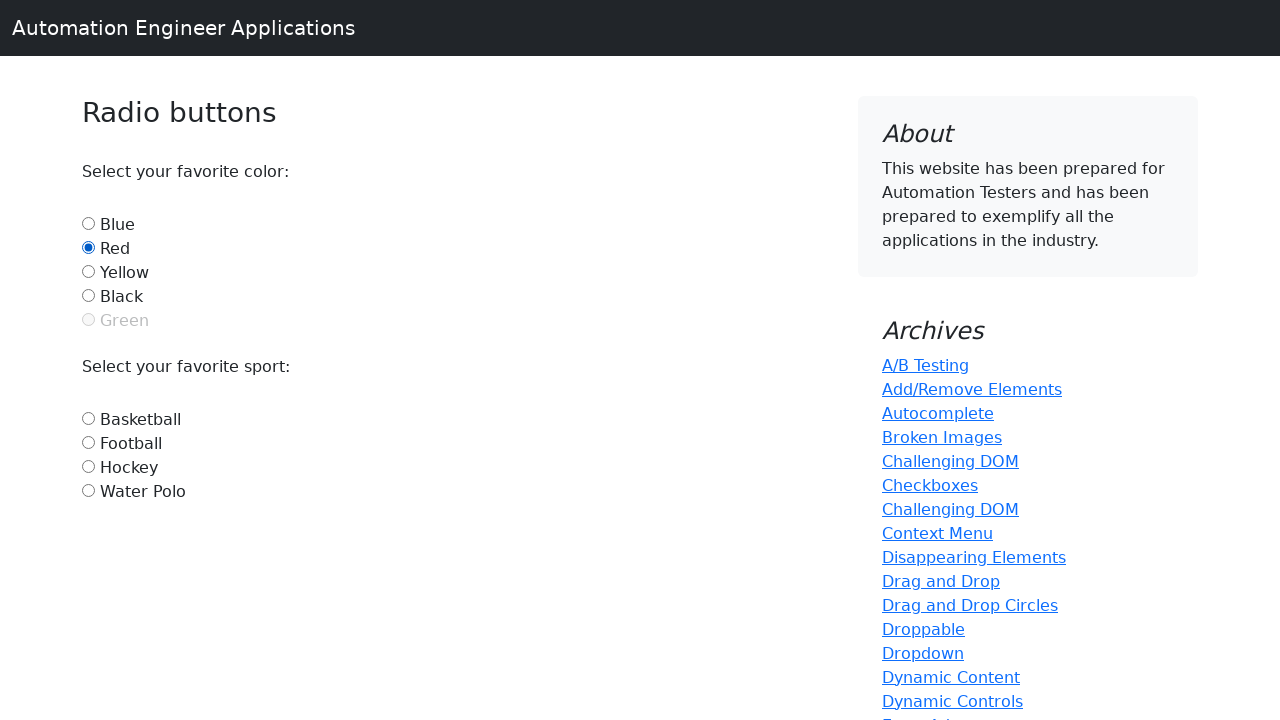

Verified red radio button is selected
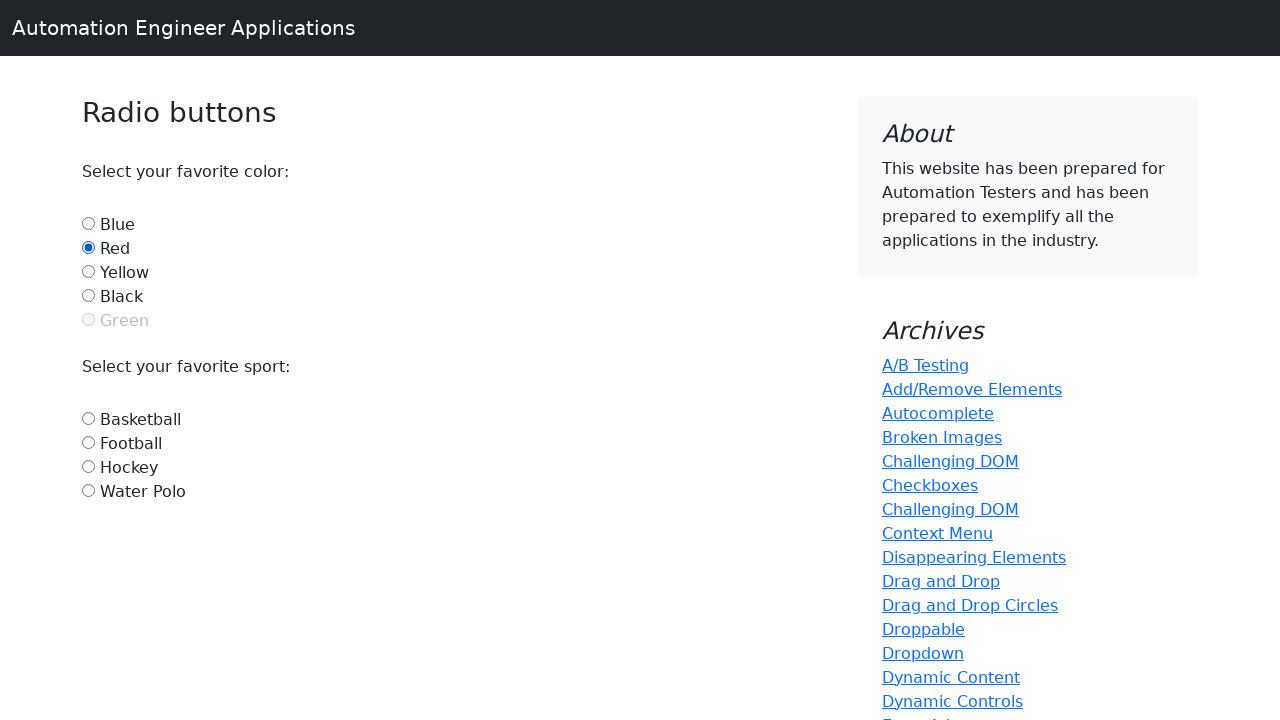

Clicked football sport radio button at (88, 442) on #football
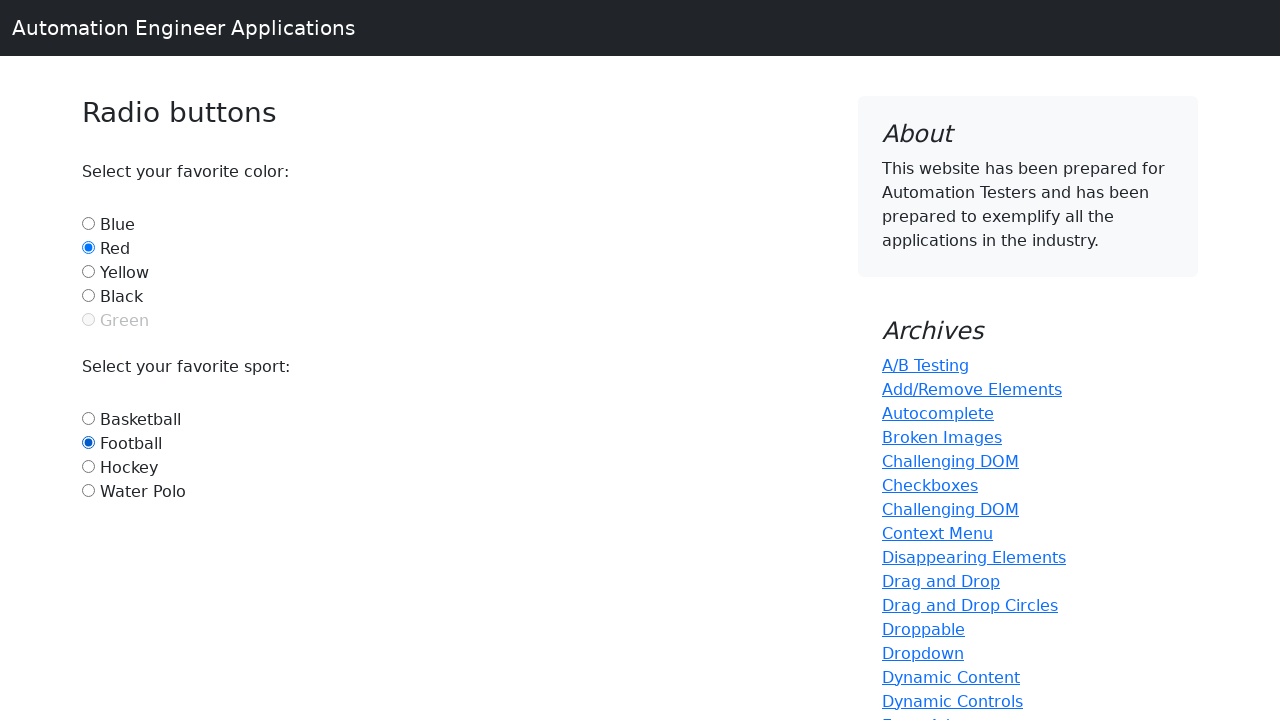

Verified football radio button is selected
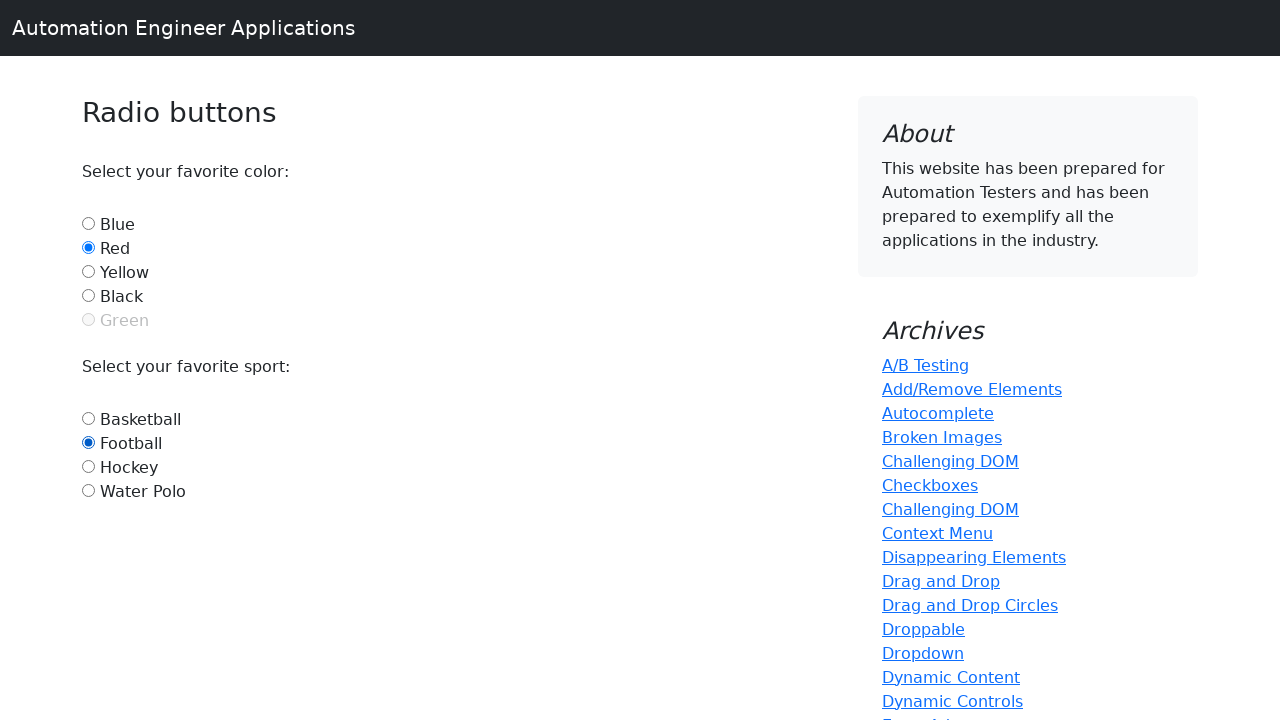

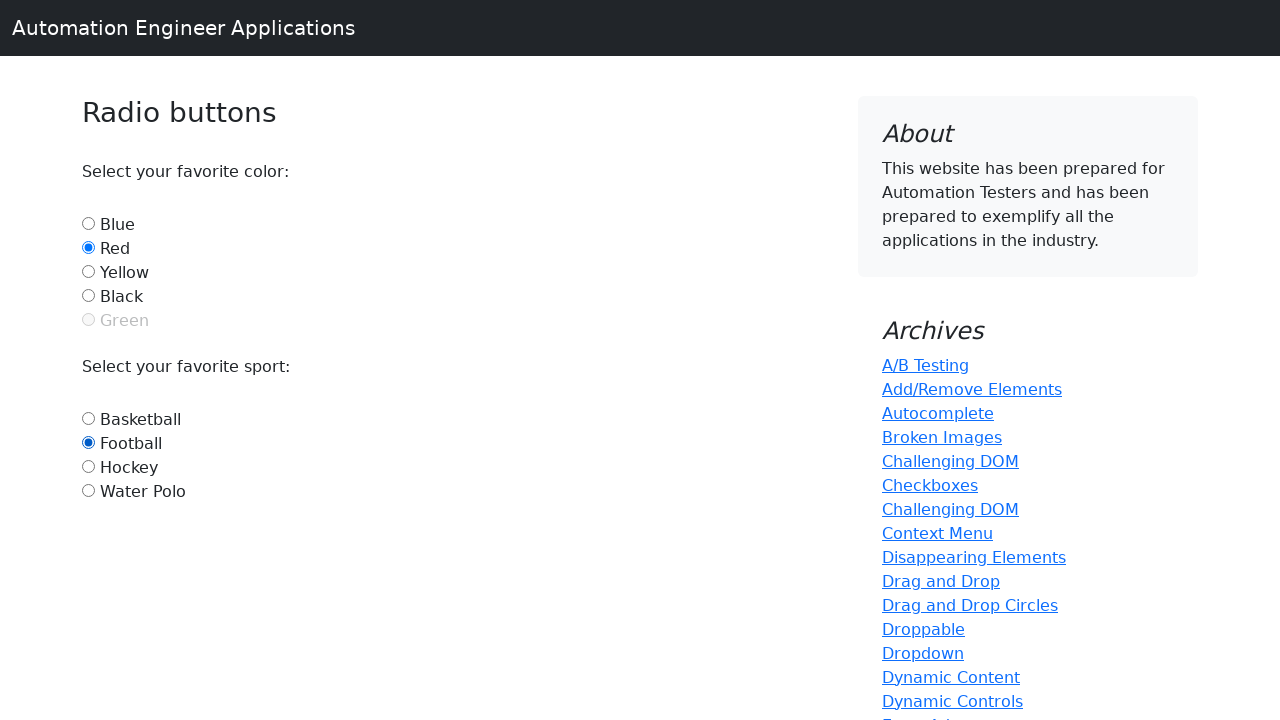